Tests dropdown selection using different methods: by visible text, by value, and by index

Starting URL: https://rahulshettyacademy.com/AutomationPractice/

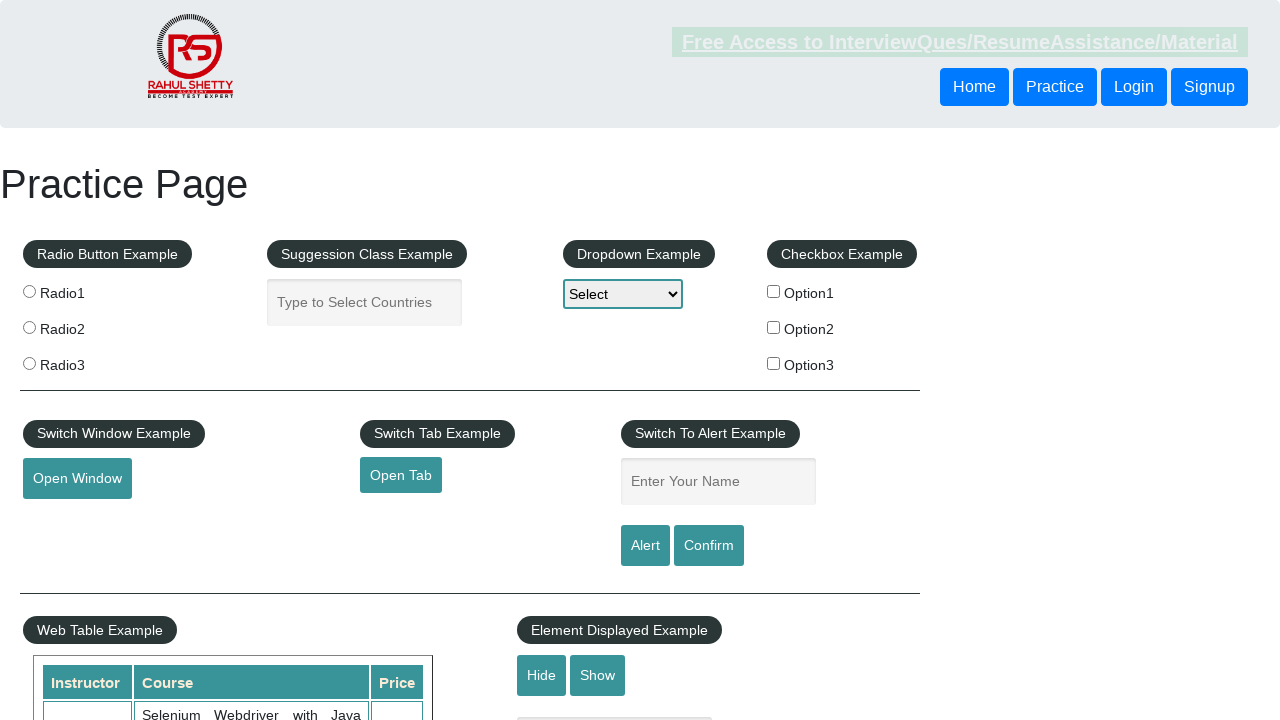

Selected Option1 by visible text from dropdown on #dropdown-class-example
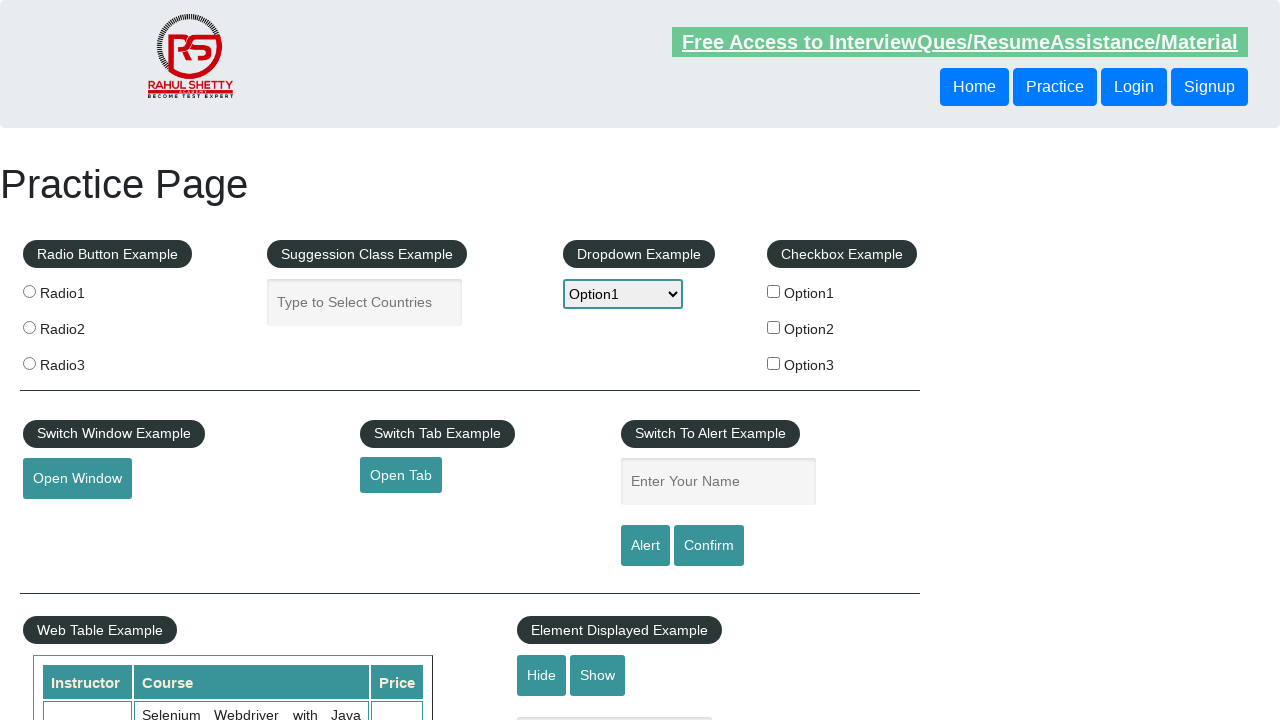

Selected Option2 by value from dropdown on #dropdown-class-example
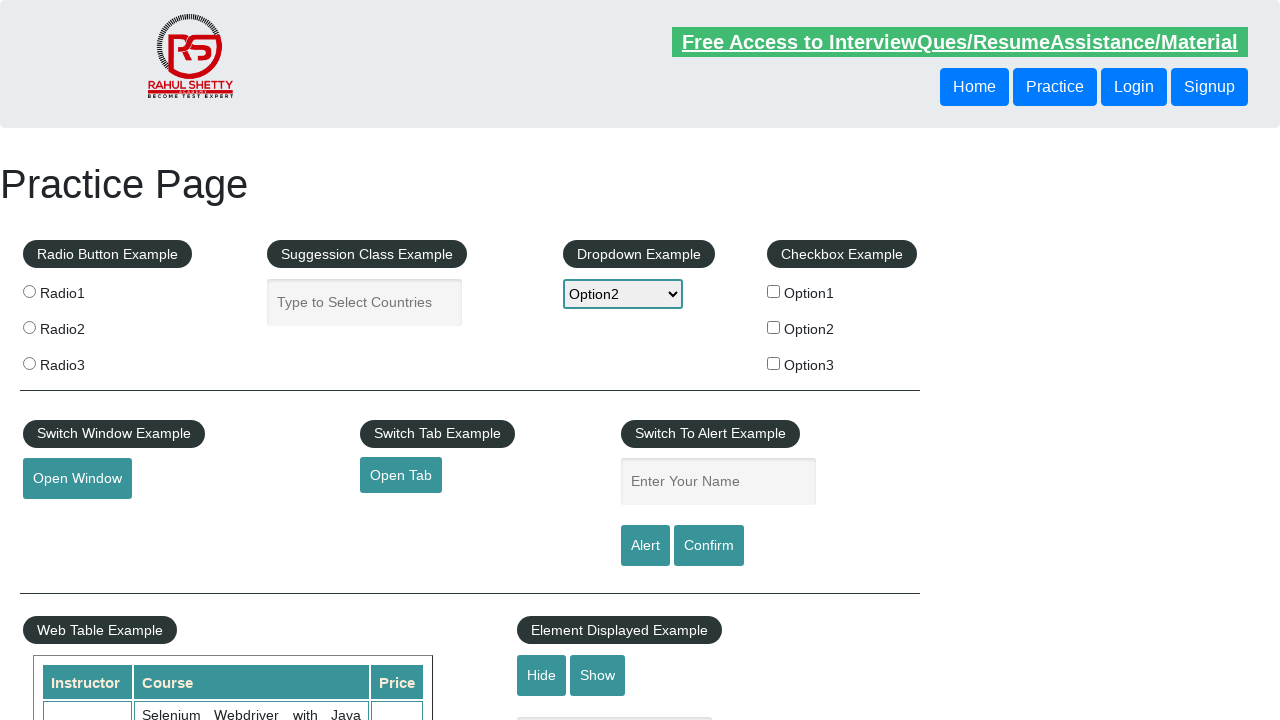

Selected Option3 by index from dropdown on #dropdown-class-example
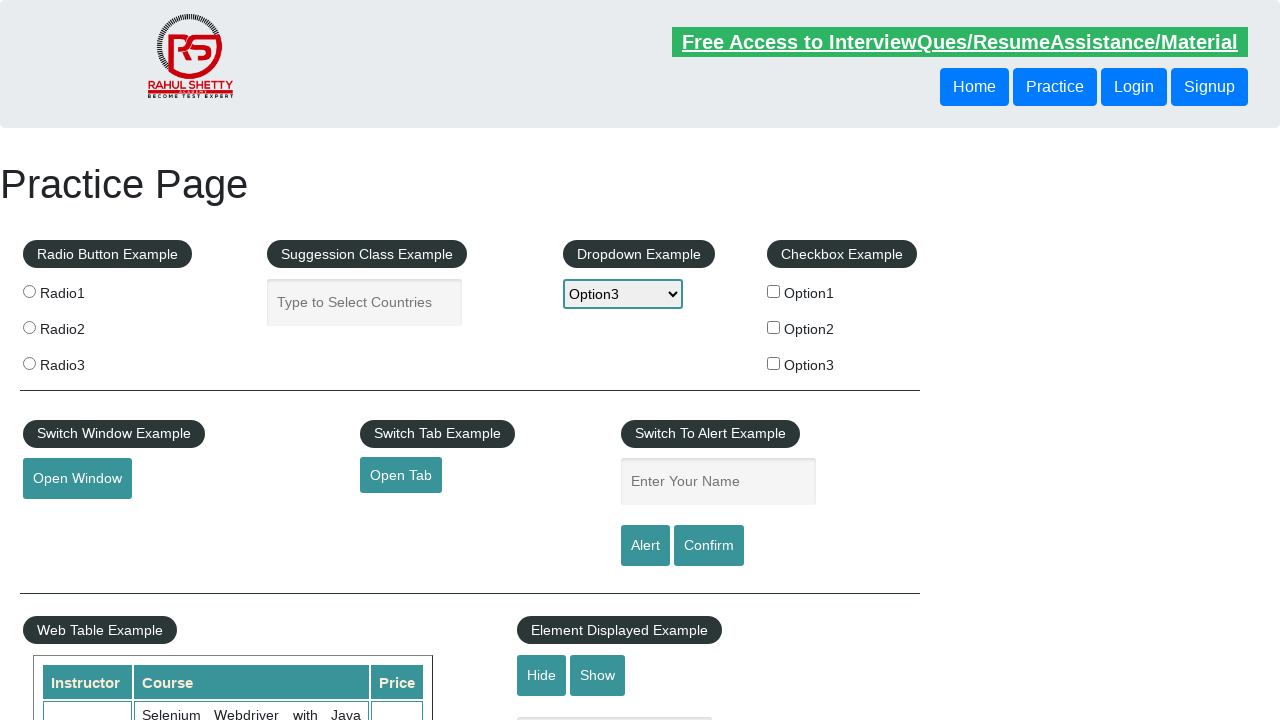

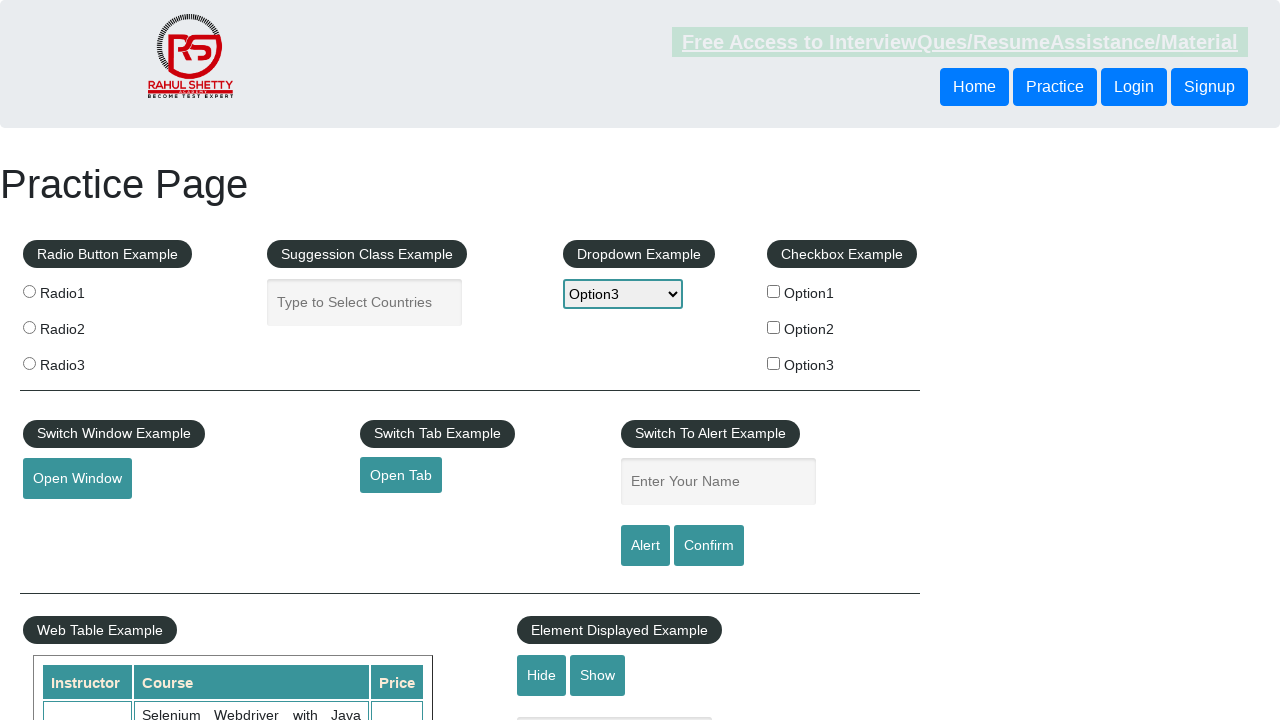